Tests dynamic dropdown functionality on a flight booking practice page by selecting origin and destination airports from dropdown menus

Starting URL: https://rahulshettyacademy.com/dropdownsPractise

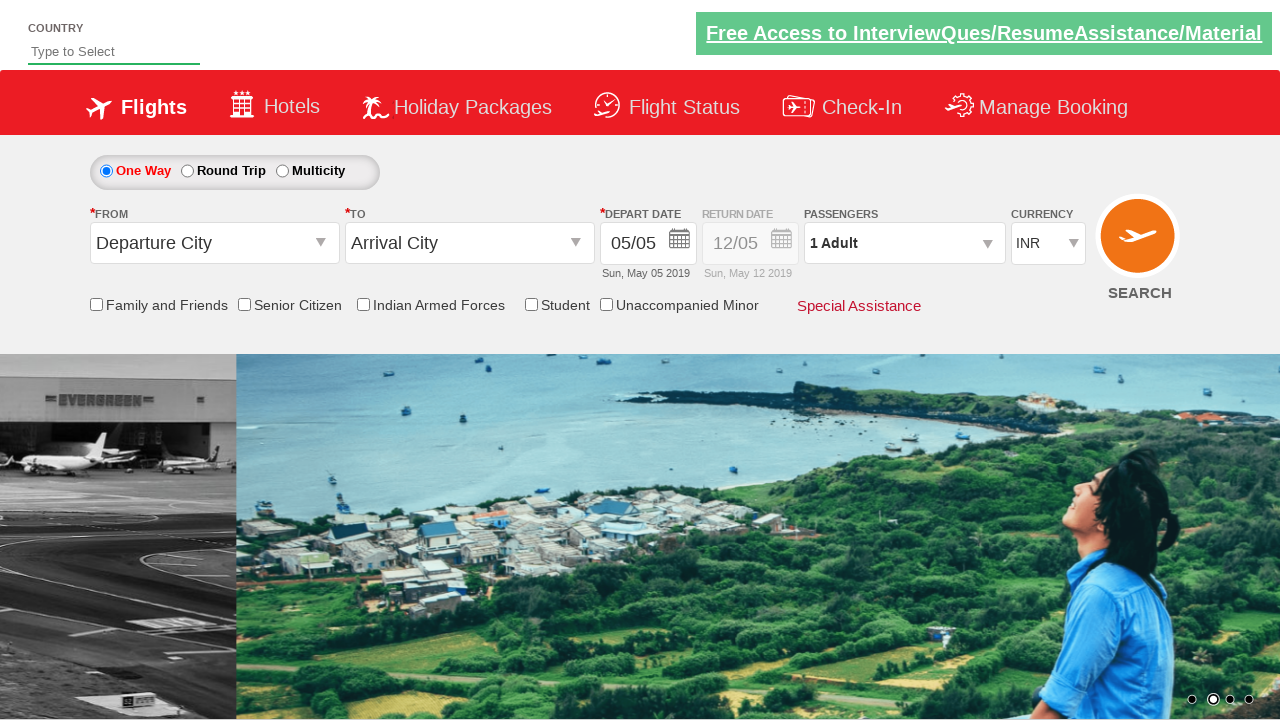

Clicked origin station dropdown to open it at (323, 244) on #ctl00_mainContent_ddl_originStation1_CTXTaction
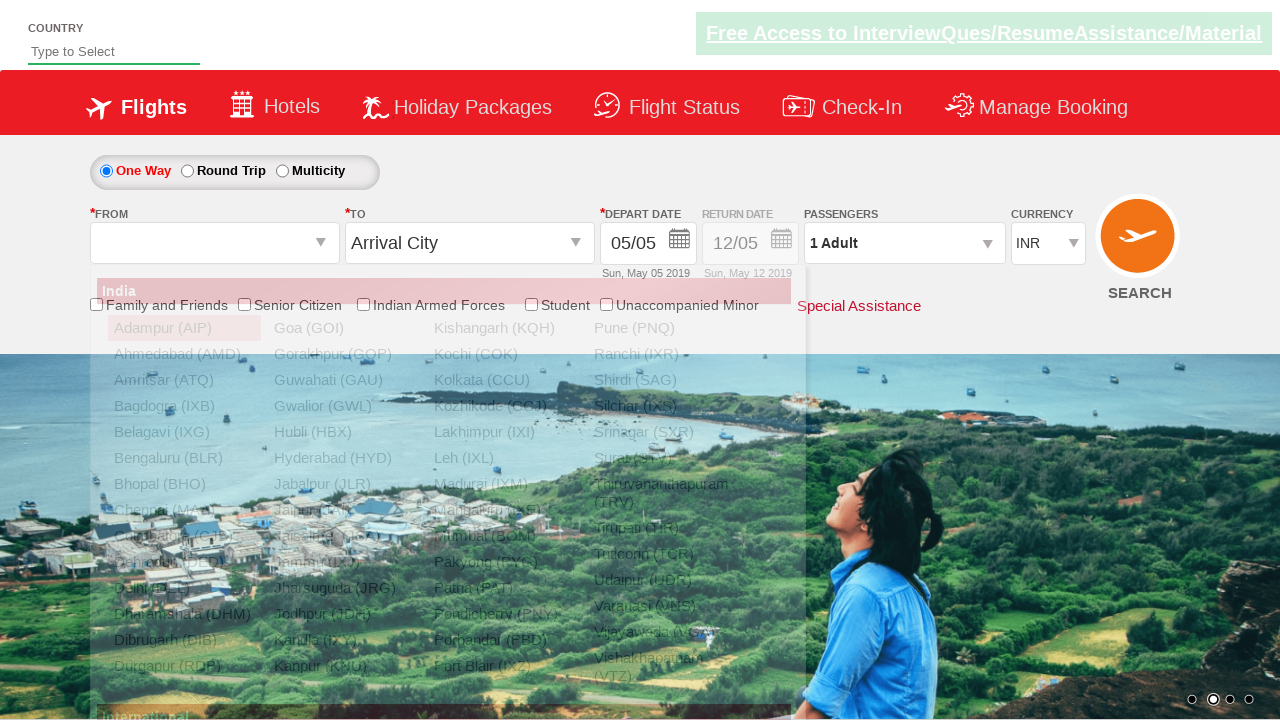

Selected AIP (Adampur) as origin airport at (184, 328) on a[value='AIP']
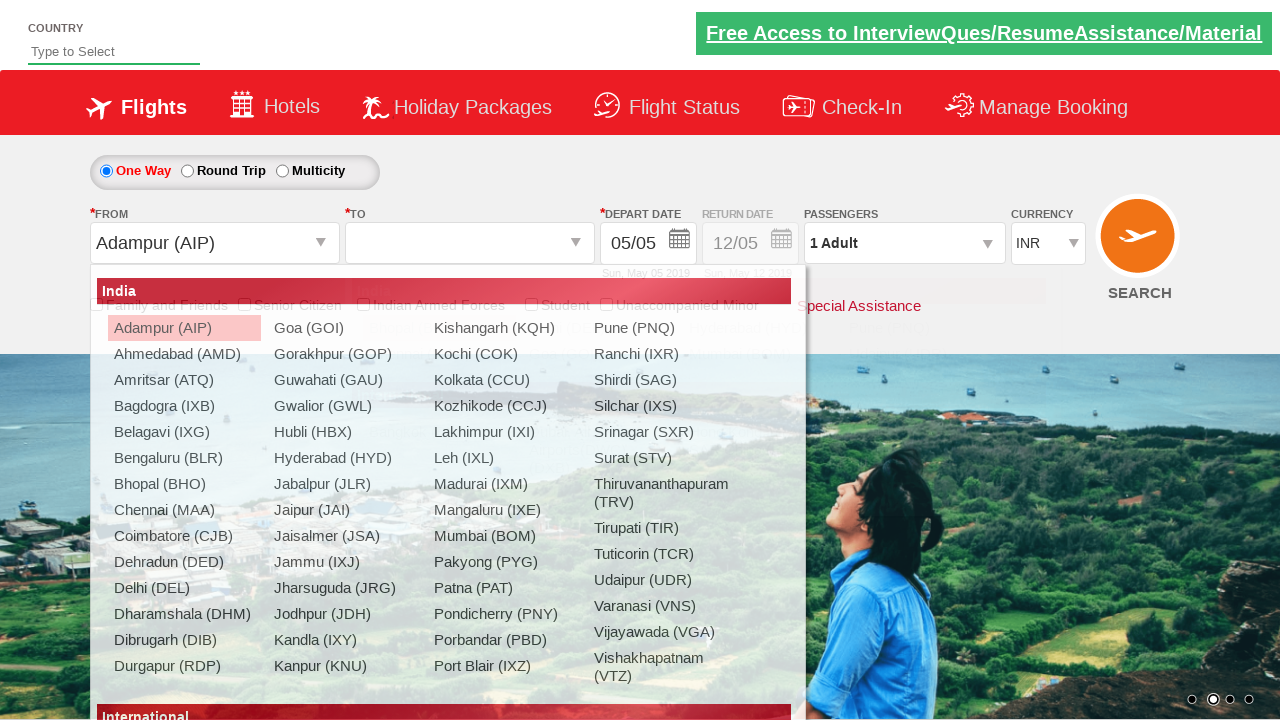

Waited 2 seconds for destination dropdown to be ready
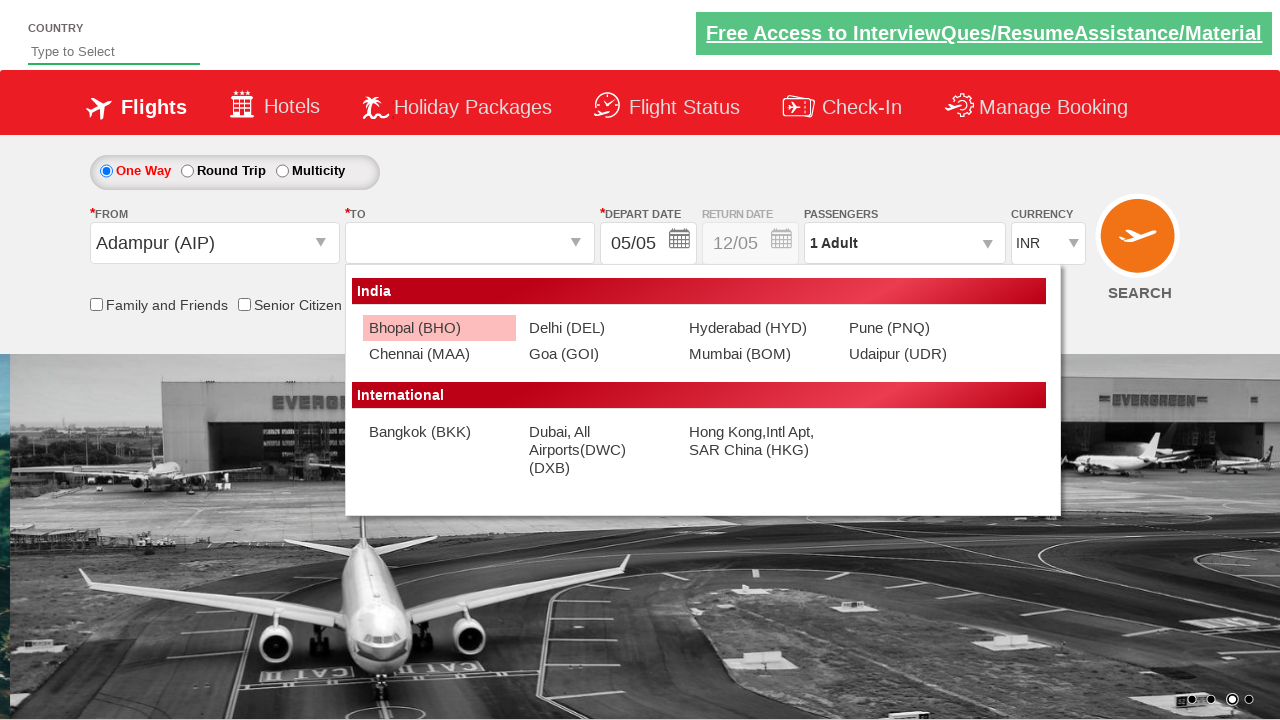

Selected MAA (Chennai) as destination airport at (439, 354) on xpath=//div[@id='ctl00_mainContent_ddl_destinationStation1_CTNR']//a[@value='MAA
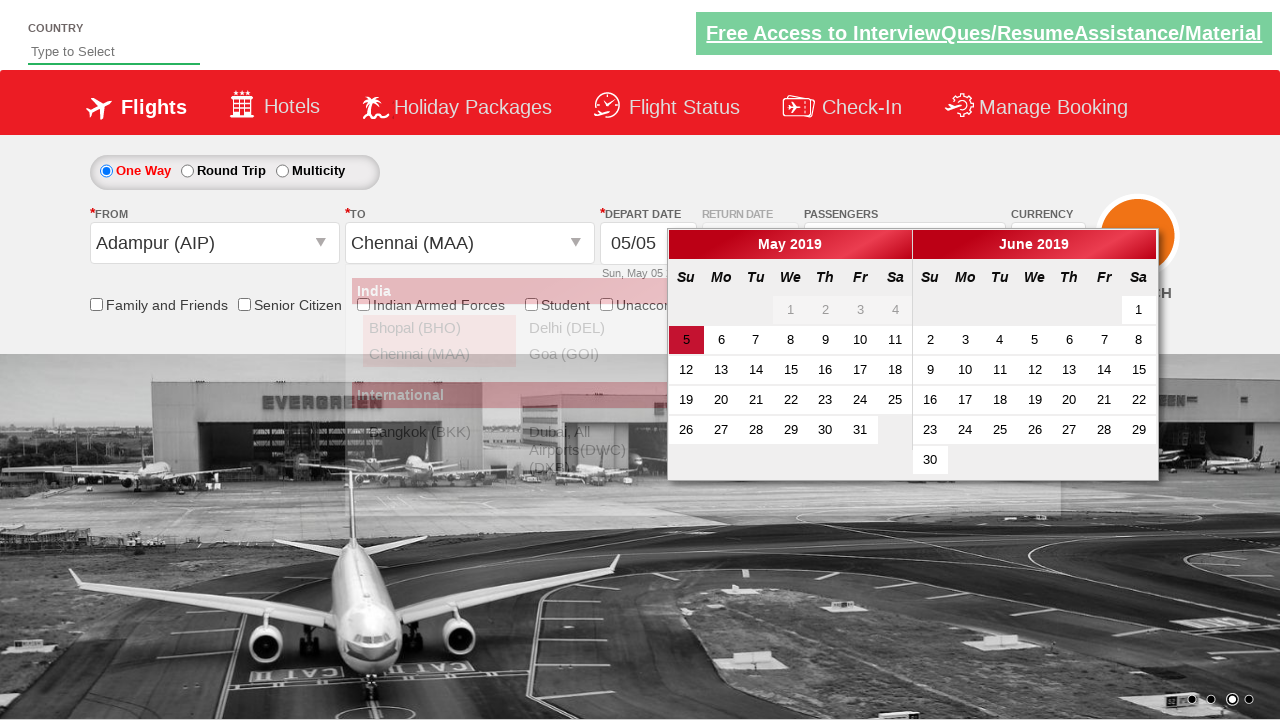

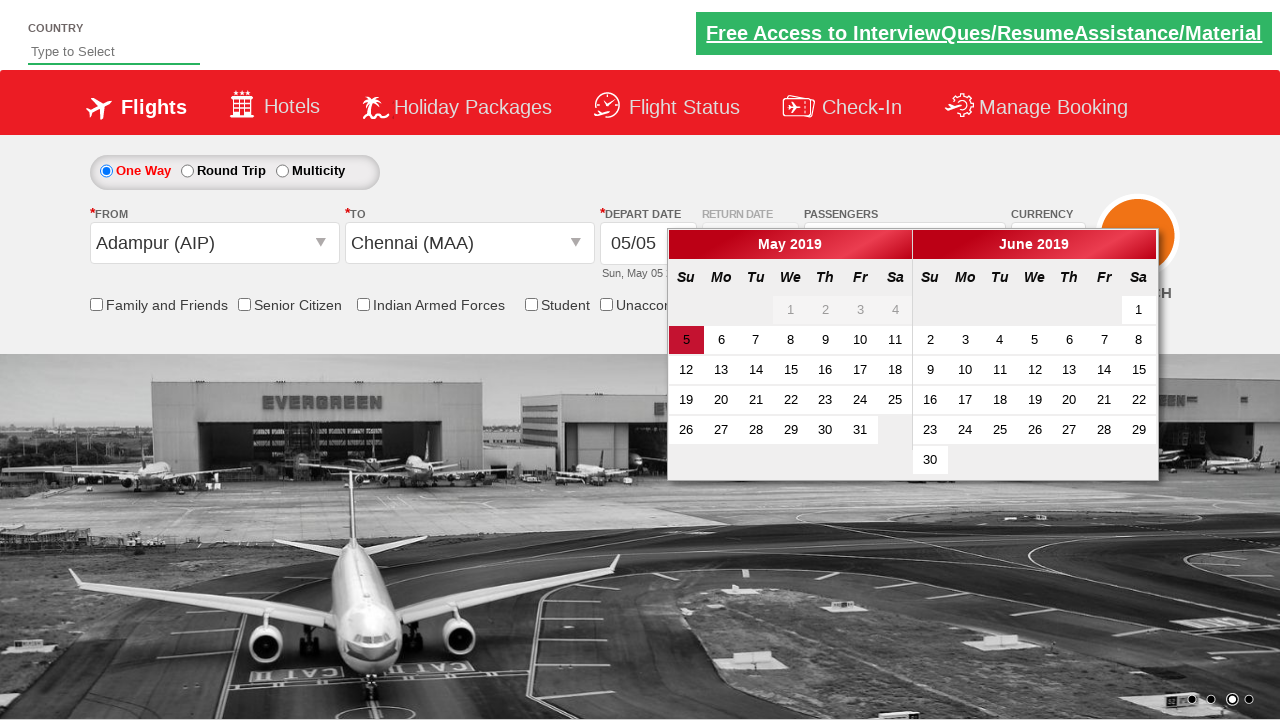